Navigates to the hostiles section of stfc.space and waits for hostile listings to load, then clicks on the first hostile to view details.

Starting URL: https://stfc.space/hostiles?f=$name=%26level:0%26types@;%26uself:false%26minWarp:1%26maxWarp:600%26faction:-1%26page:1&s=$ascending:true%26sortBy:0

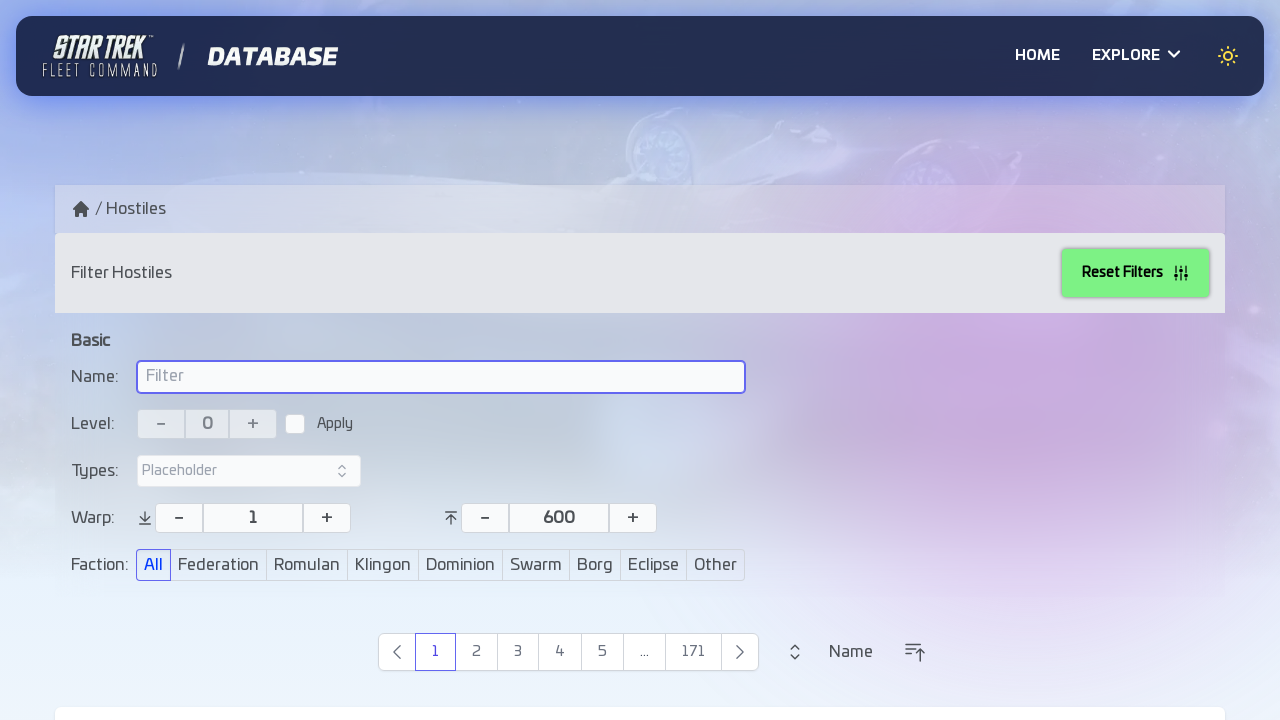

Waited for hostile listings to load on hostiles section
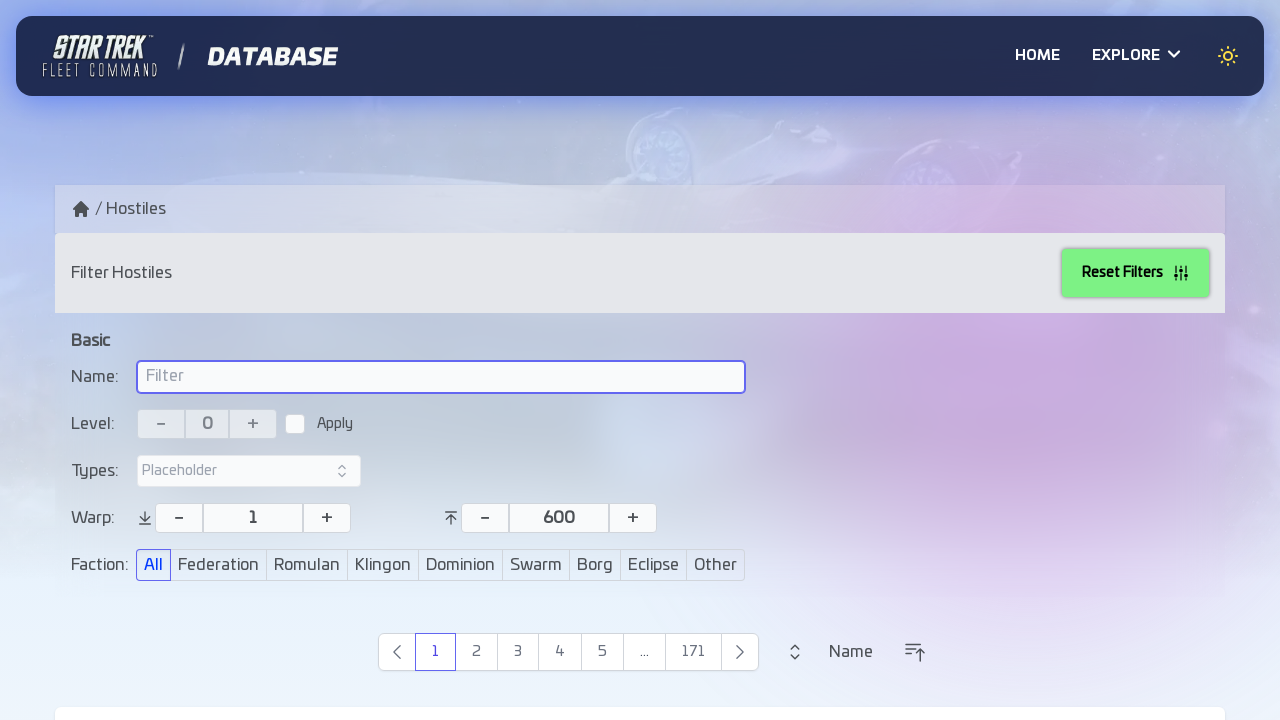

Clicked on the first hostile listing to view details at (640, 676) on a[href^="/hostiles/"]
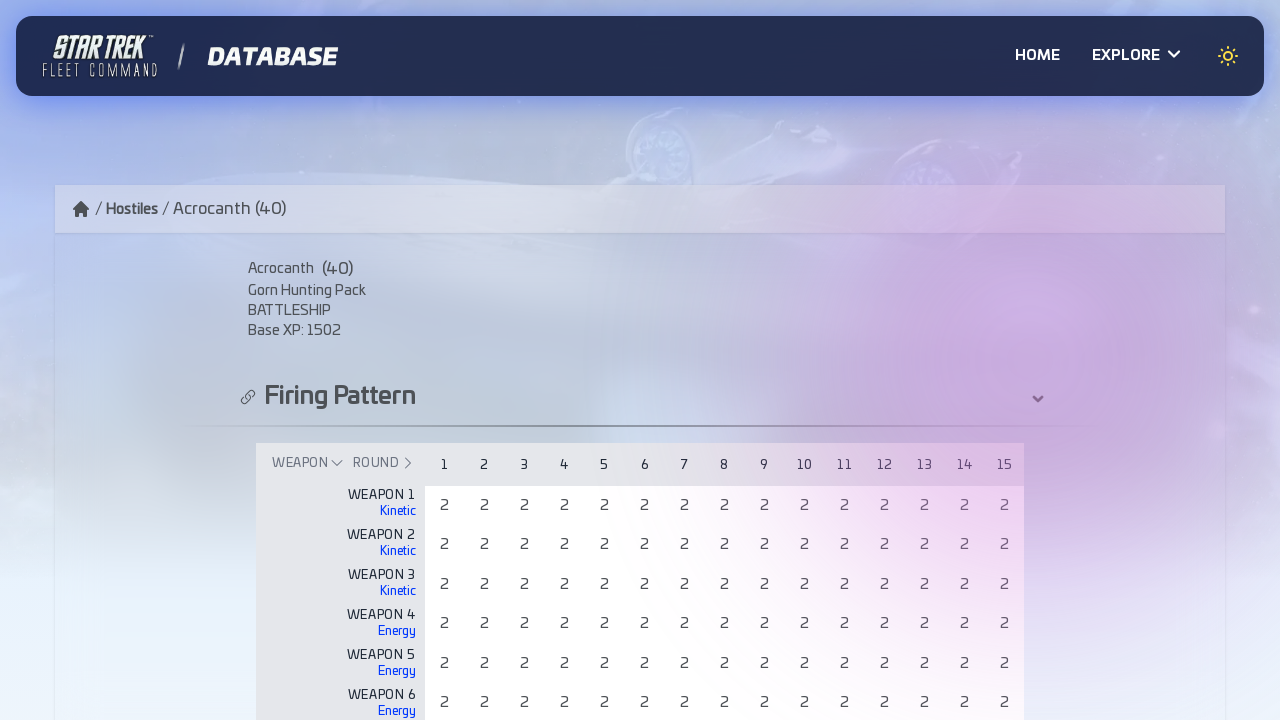

Hostile details page loaded successfully
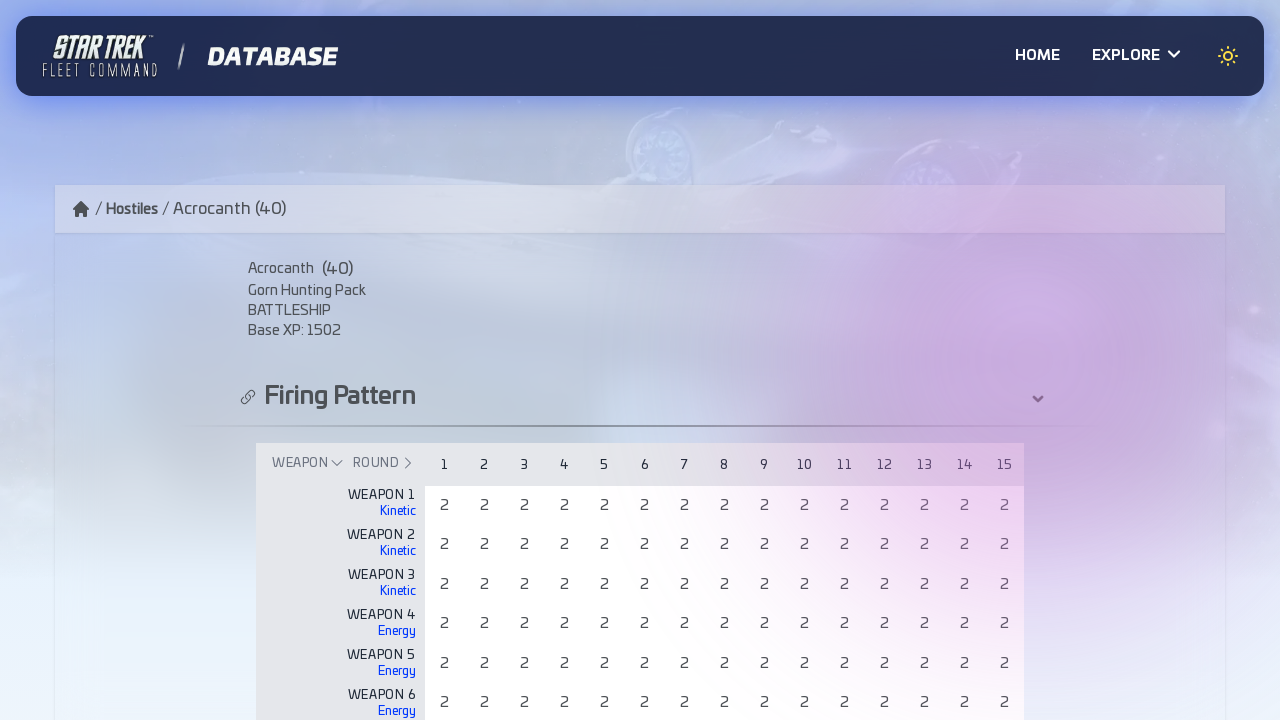

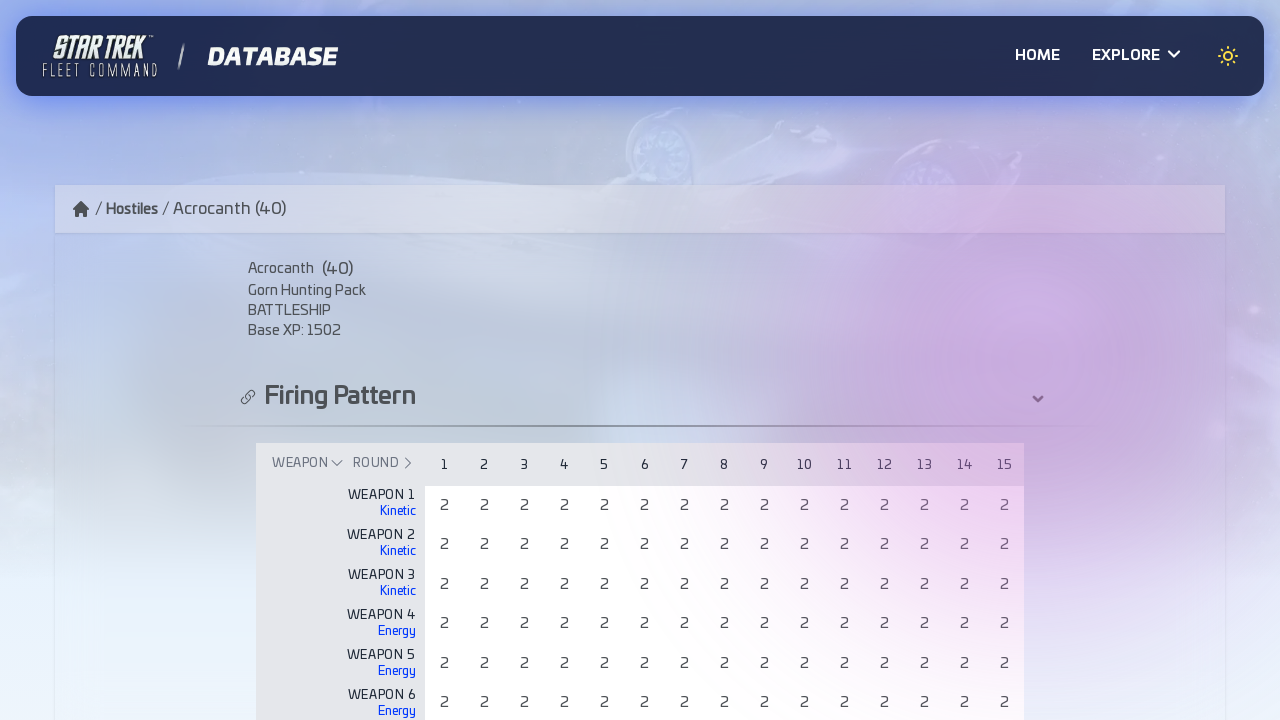